Tests the jQuery API documentation search functionality by entering "json" in the search field and pressing Enter to submit the search

Starting URL: https://api.jquery.com/

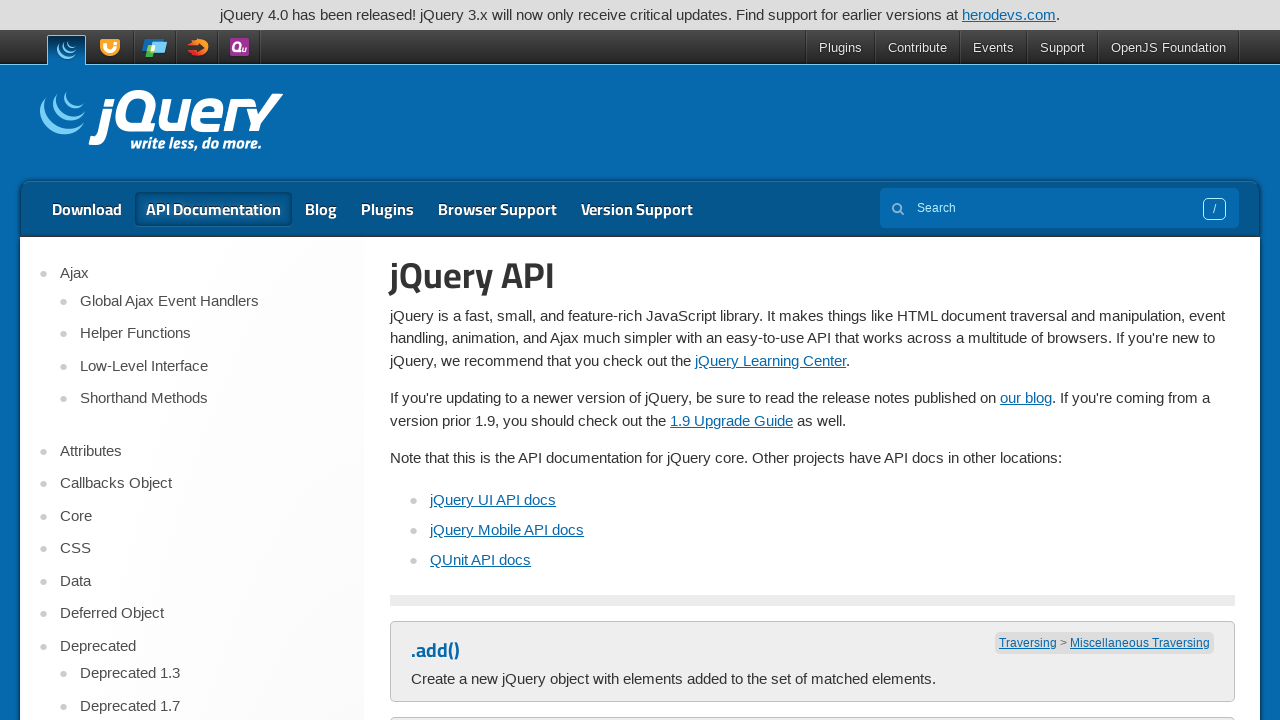

Clicked on the search field to focus it at (1059, 208) on input[name='s']
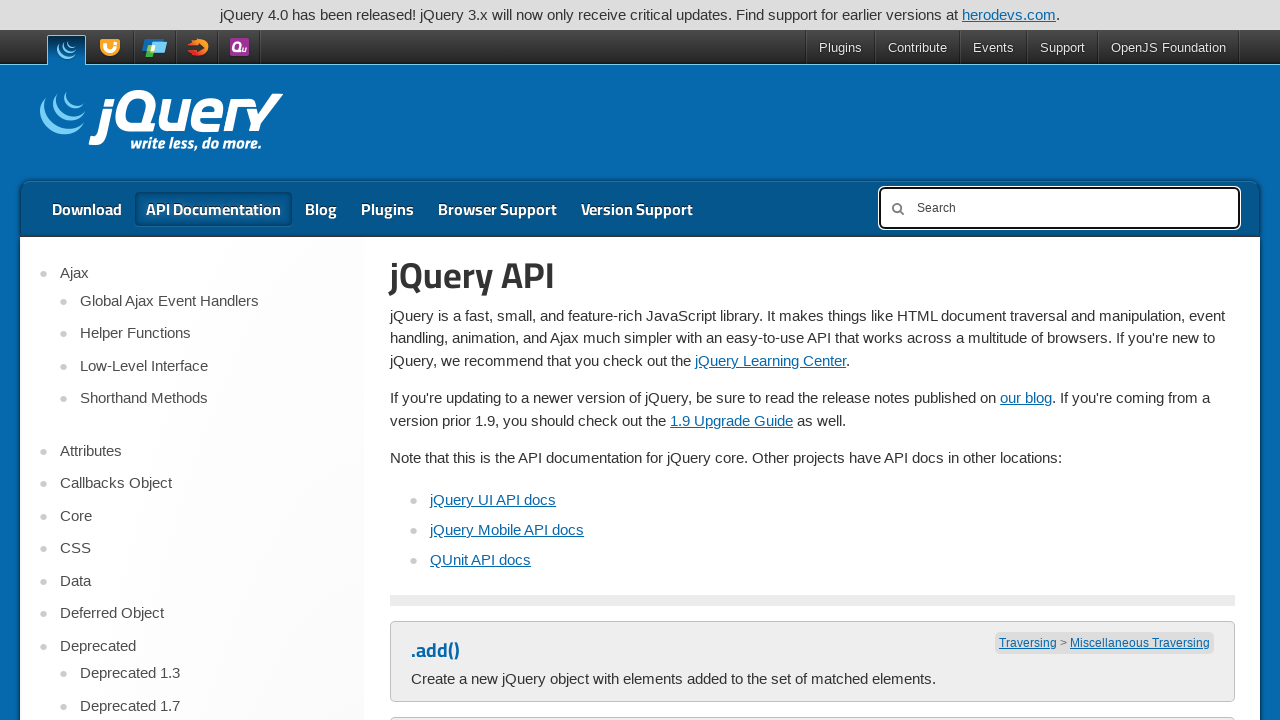

Entered 'json' in the search field on input[name='s']
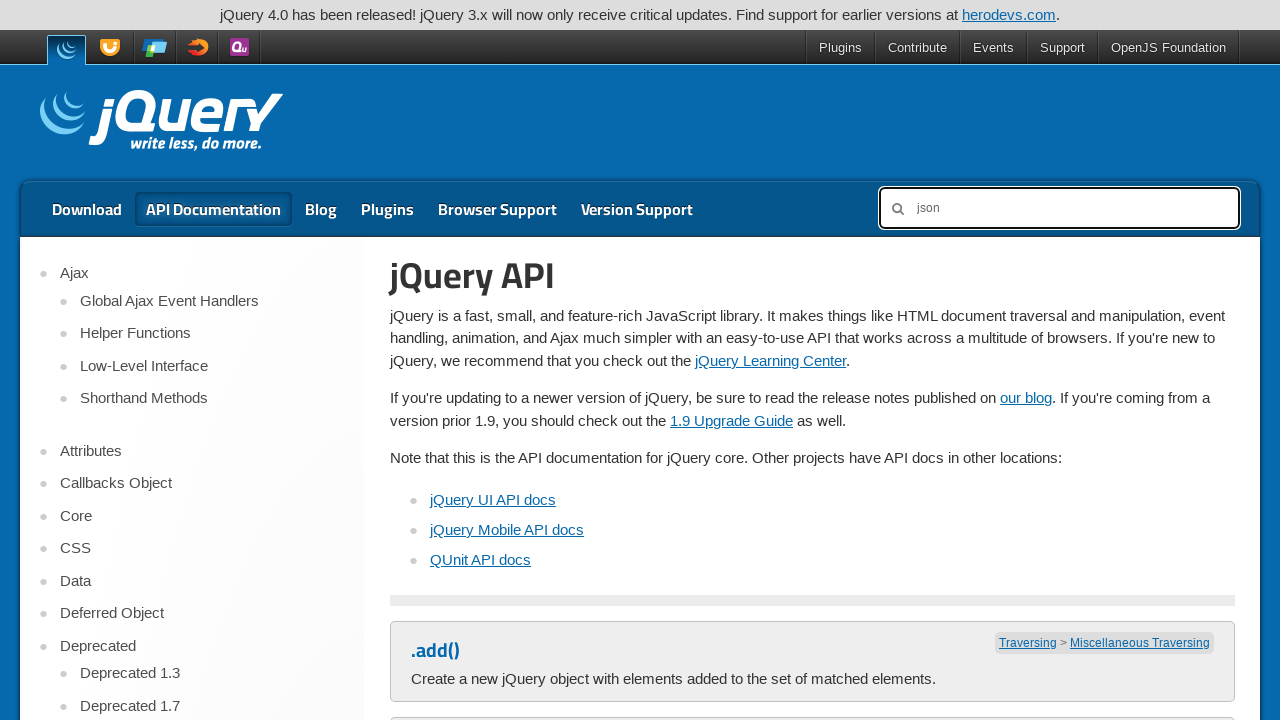

Pressed Enter to submit the search query on input[name='s']
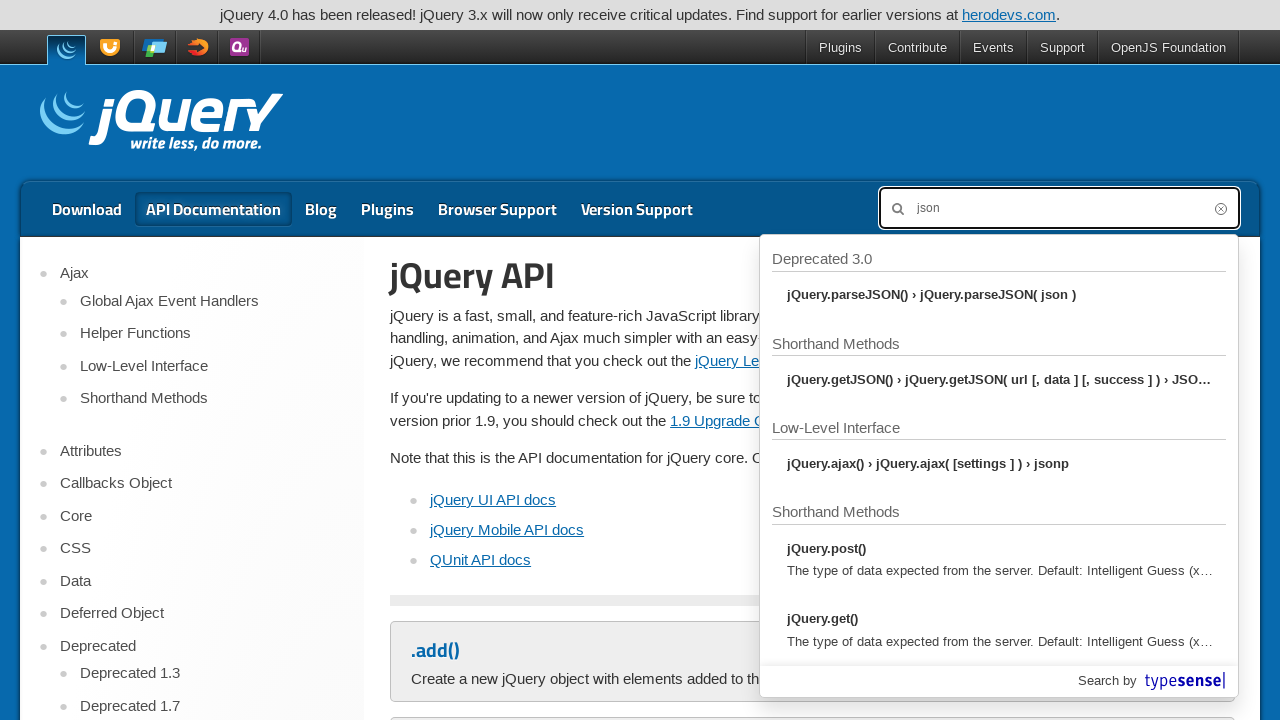

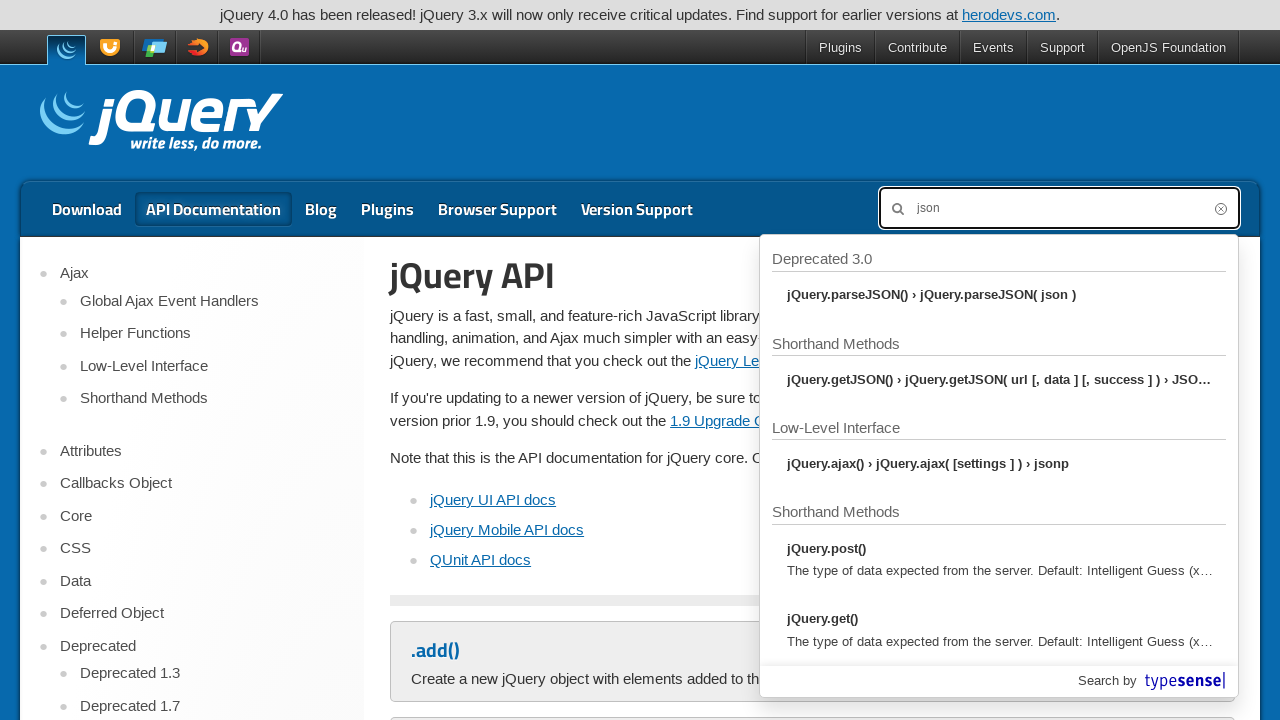